Tests marking individual todo items as complete by checking their checkboxes

Starting URL: https://demo.playwright.dev/todomvc

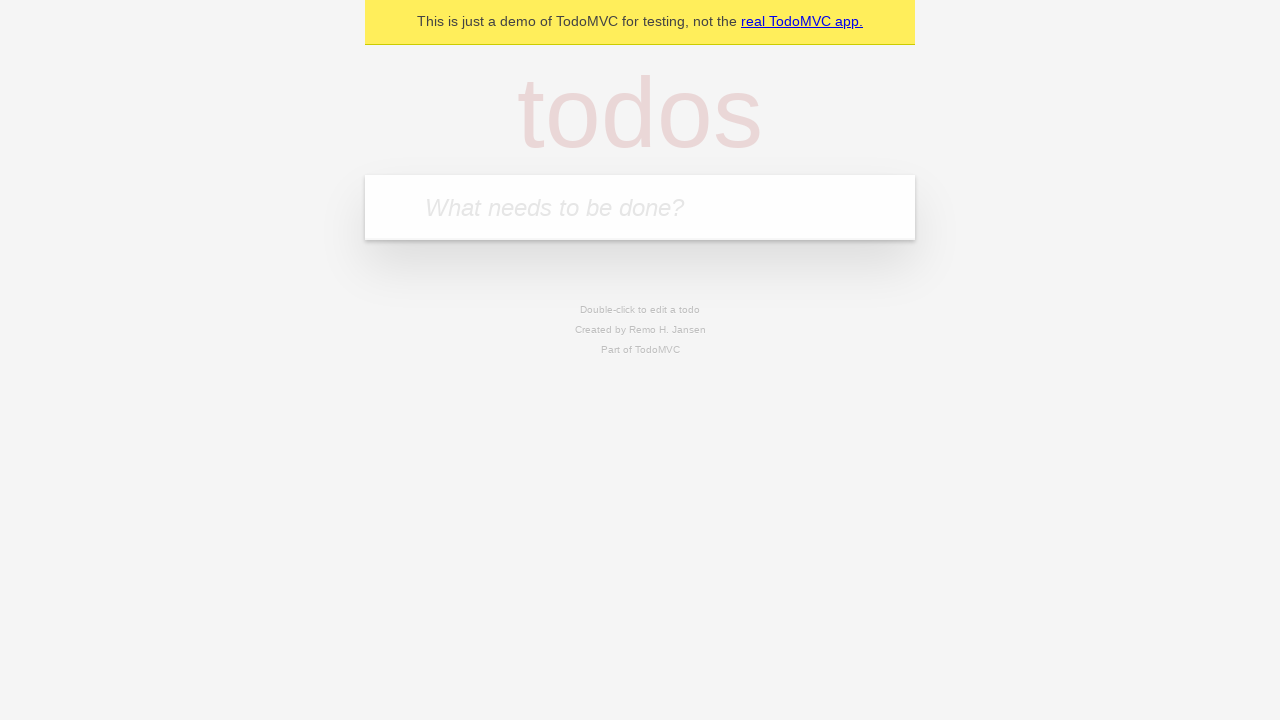

Filled todo input field with 'buy some cheese' on internal:attr=[placeholder="What needs to be done?"i]
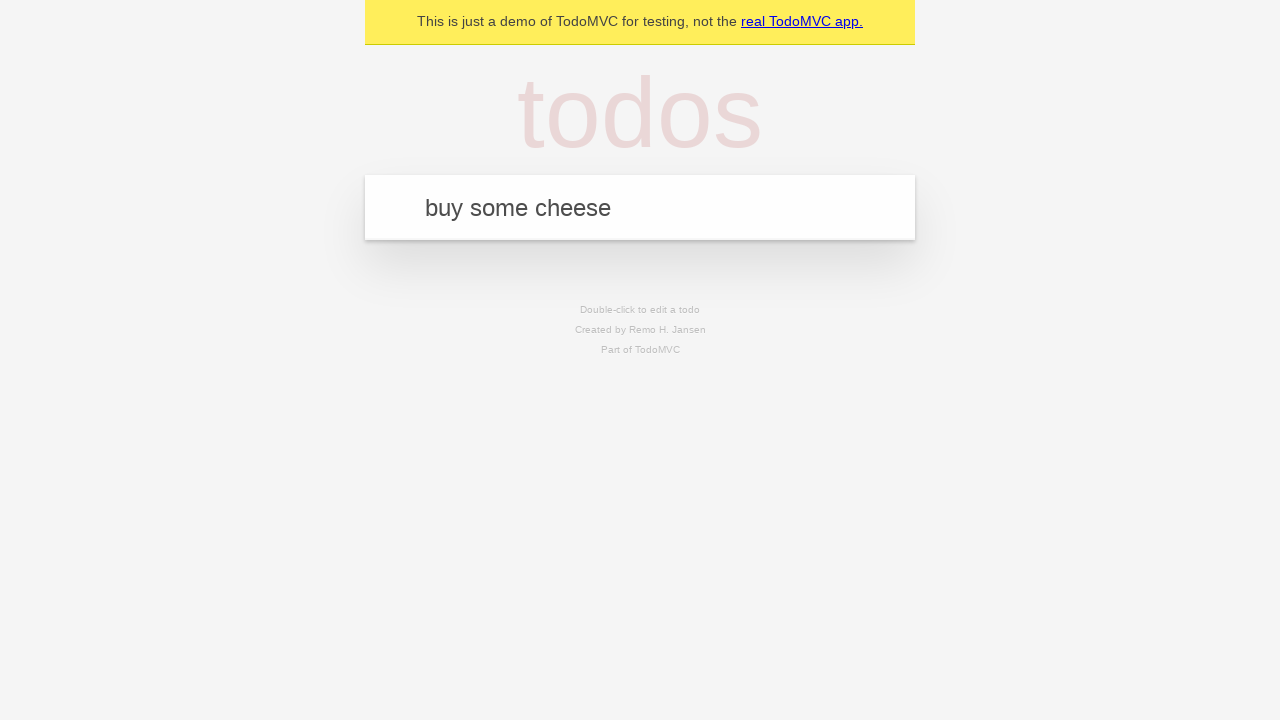

Pressed Enter to create todo item 'buy some cheese' on internal:attr=[placeholder="What needs to be done?"i]
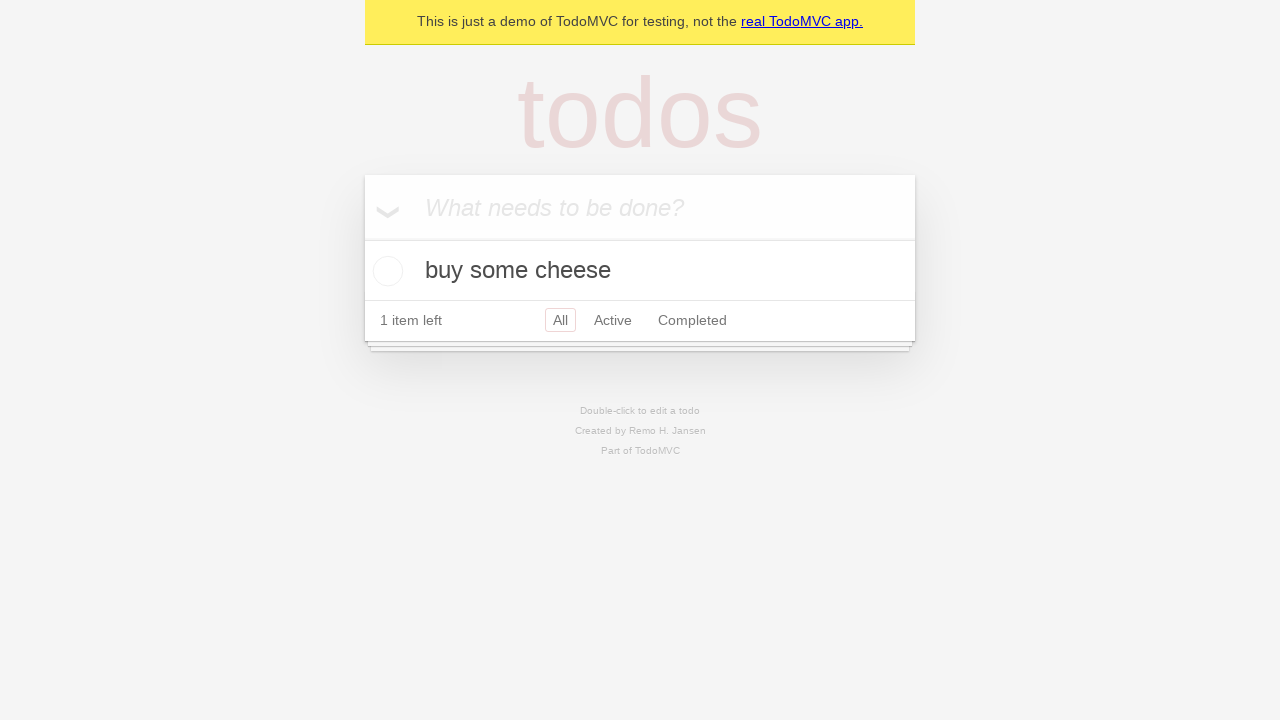

Filled todo input field with 'feed the cat' on internal:attr=[placeholder="What needs to be done?"i]
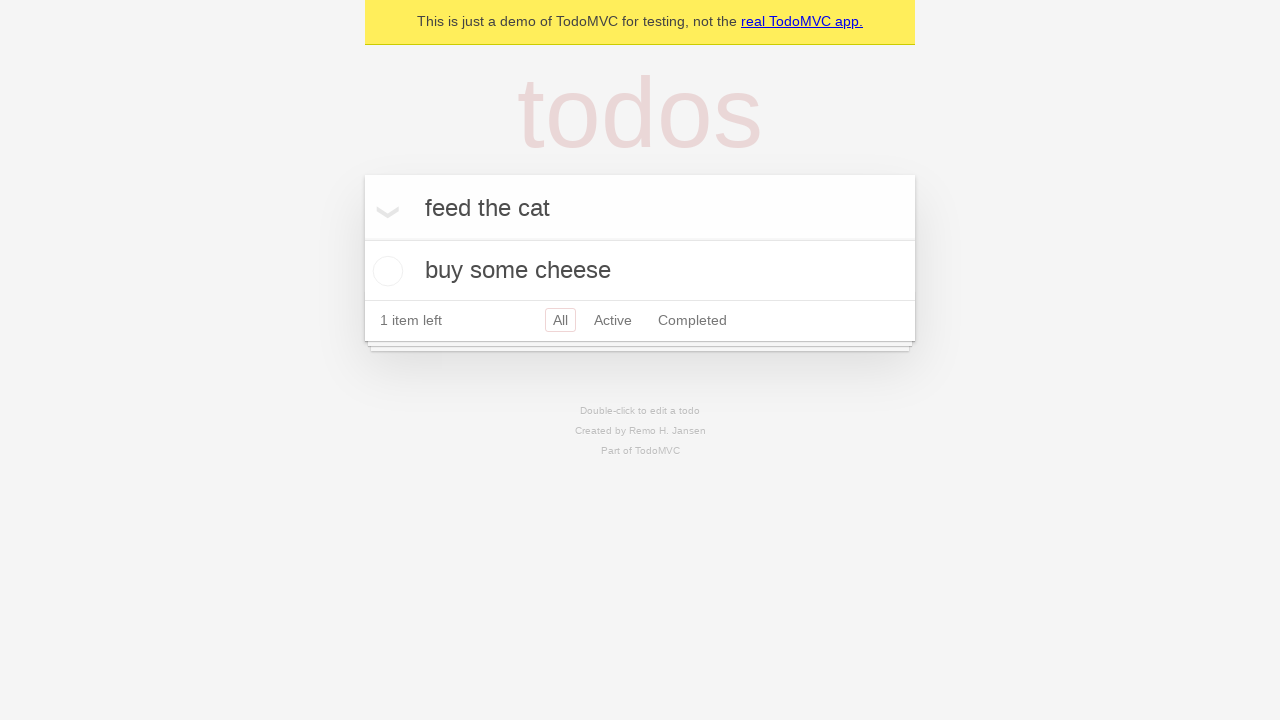

Pressed Enter to create todo item 'feed the cat' on internal:attr=[placeholder="What needs to be done?"i]
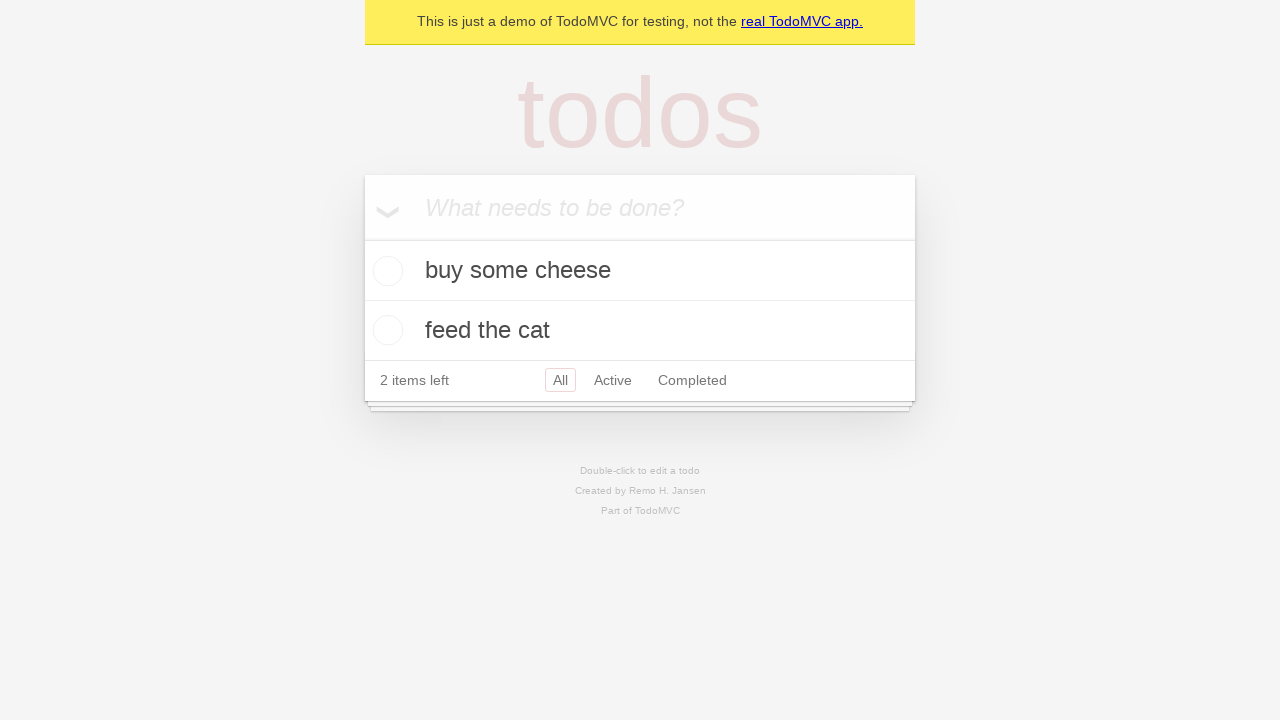

Marked first todo item as complete by checking its checkbox at (385, 271) on internal:testid=[data-testid="todo-item"s] >> nth=0 >> internal:role=checkbox
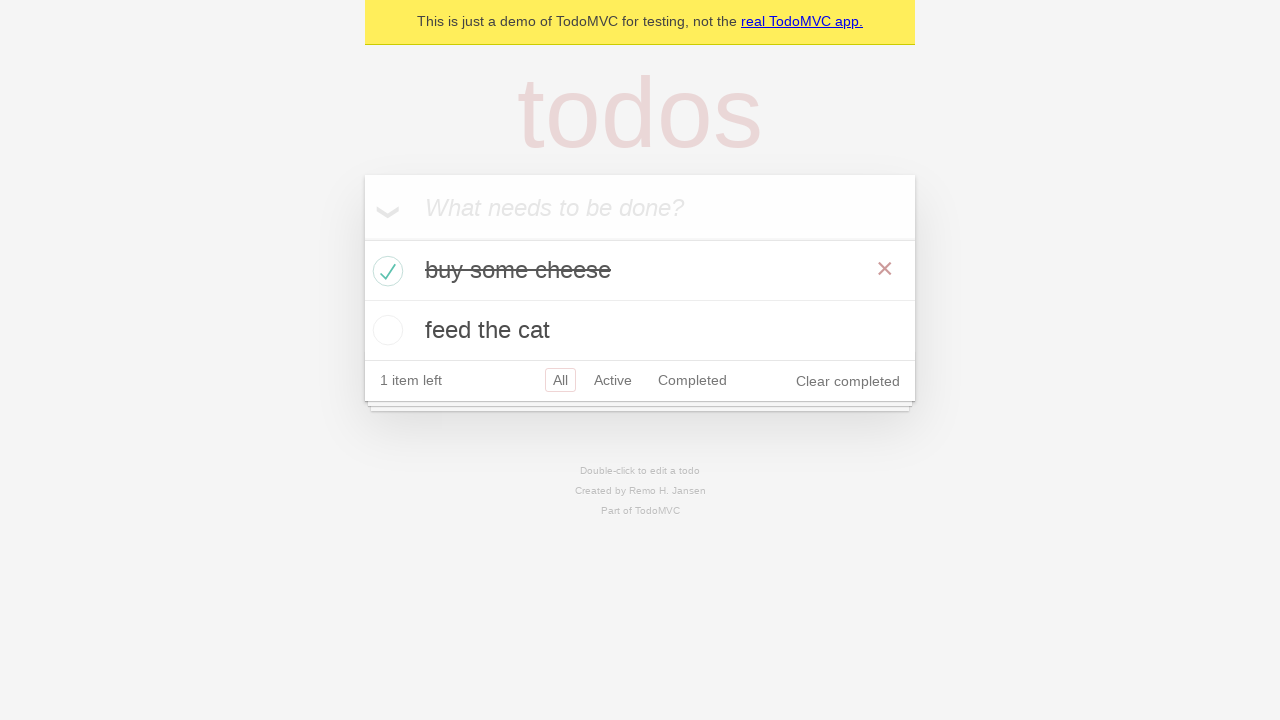

Marked second todo item as complete by checking its checkbox at (385, 330) on internal:testid=[data-testid="todo-item"s] >> nth=1 >> internal:role=checkbox
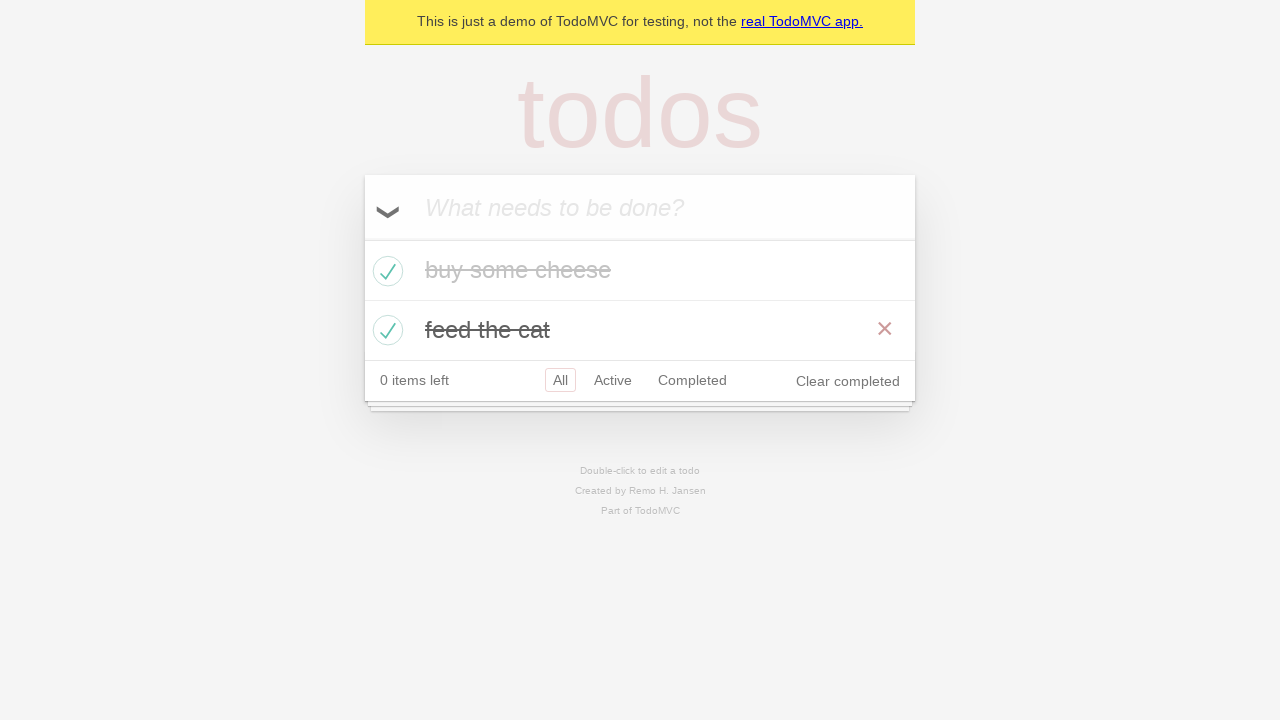

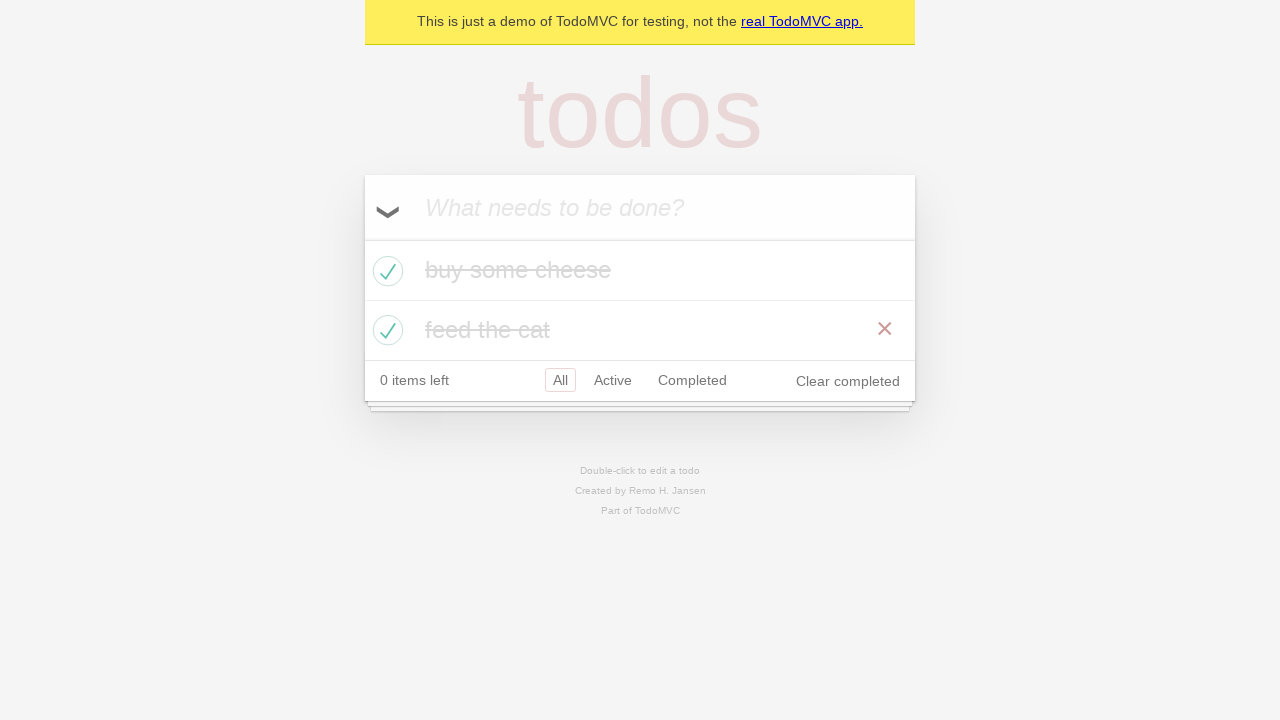